Tests an e-commerce application by searching for products, adding them to cart, and applying a promo code at checkout

Starting URL: https://rahulshettyacademy.com/seleniumPractise/#/

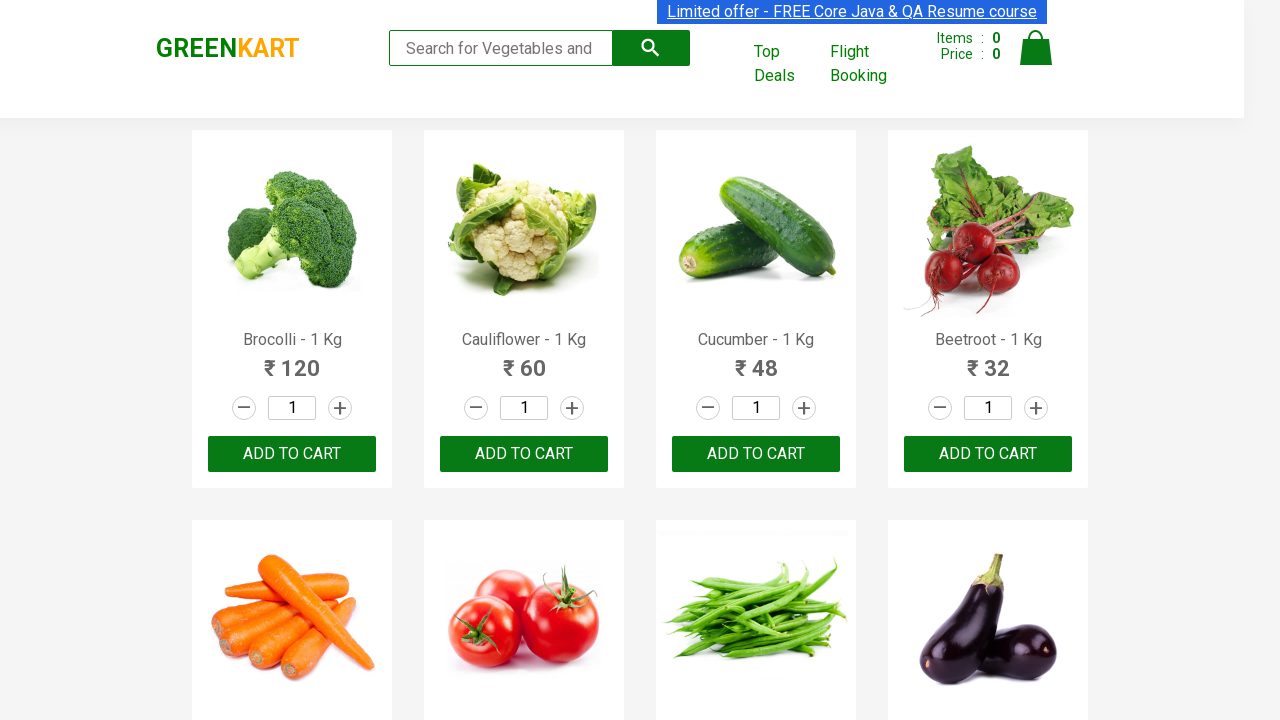

Filled search field with 'ber' on [type='search']
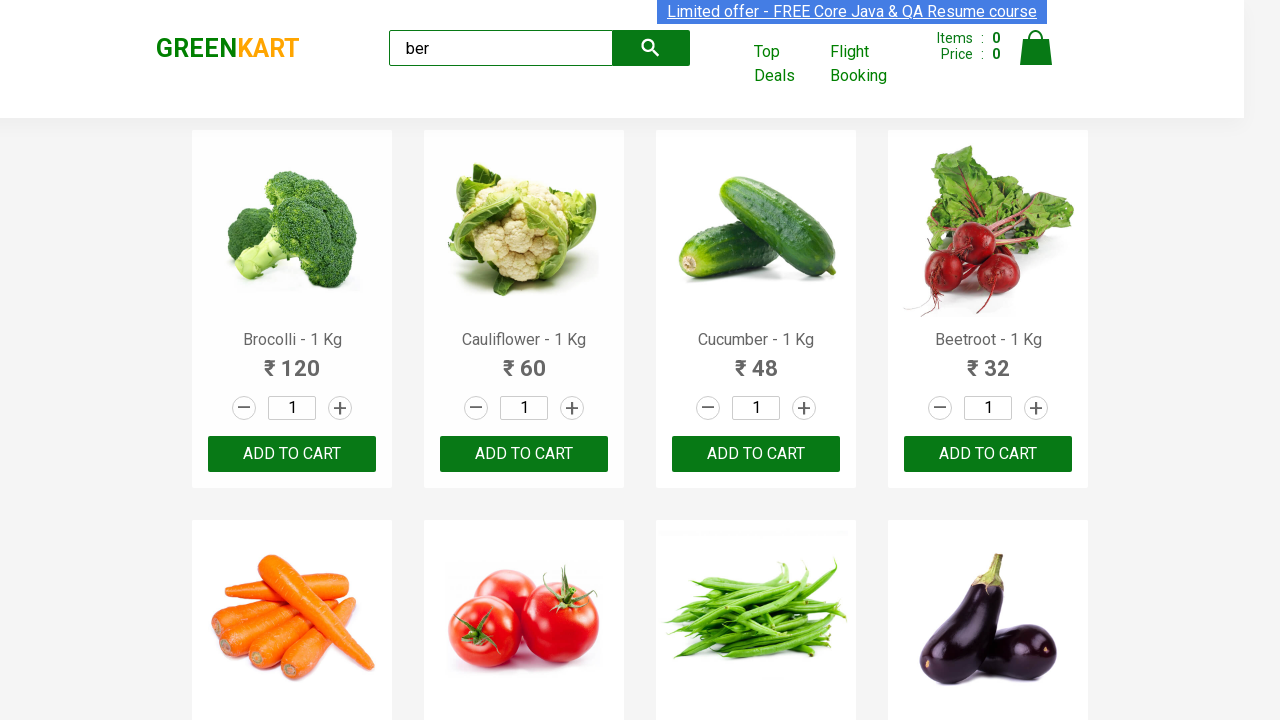

Clicked submit button to search for products at (651, 48) on [type='submit']
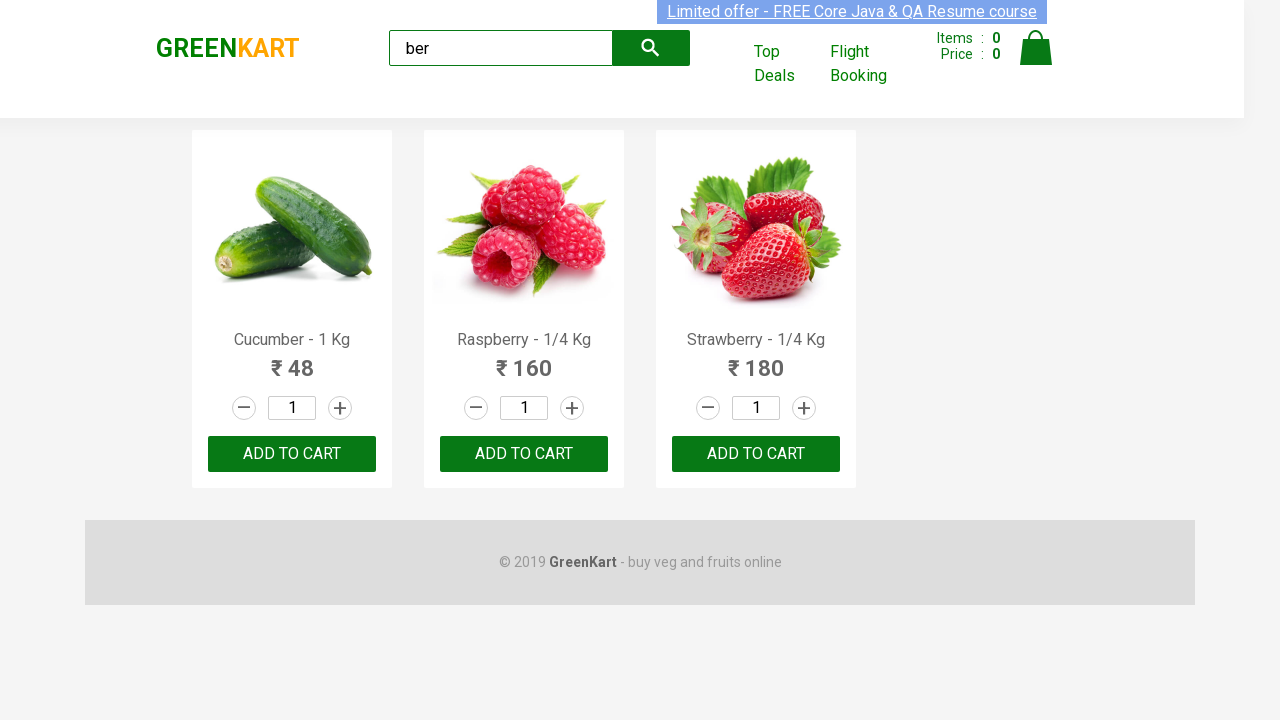

Products loaded and became visible
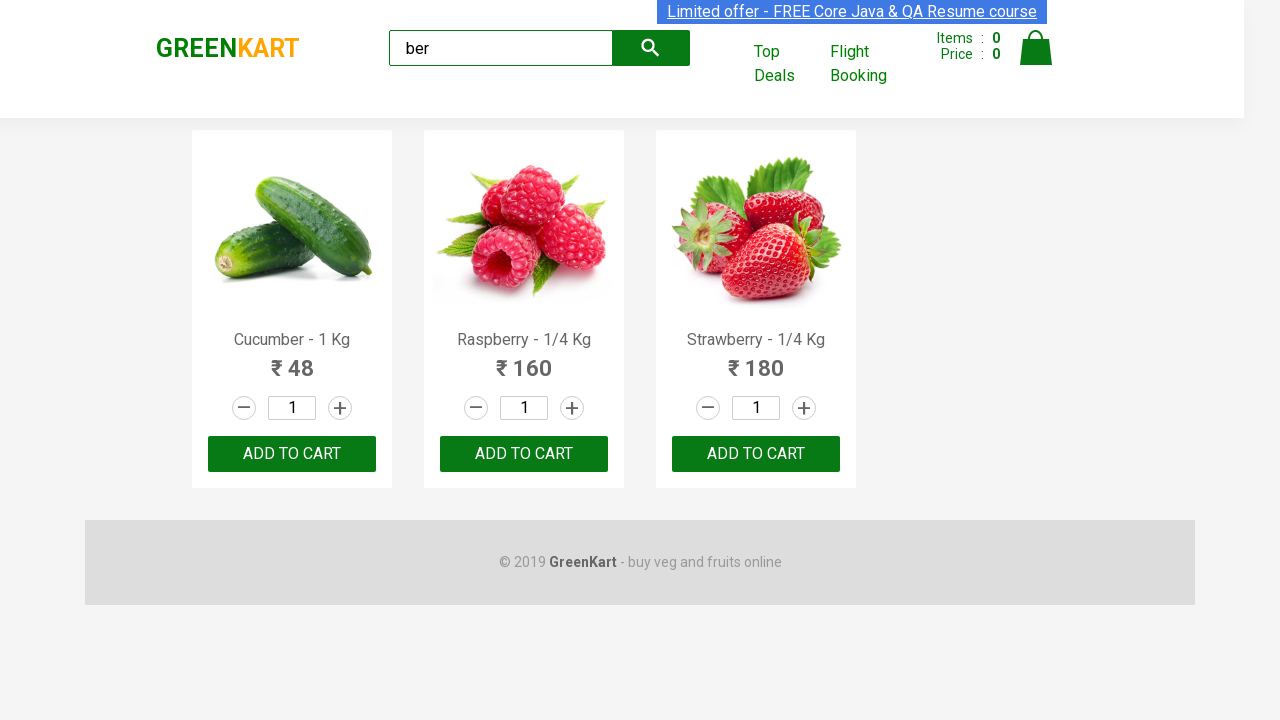

Retrieved all products from search results
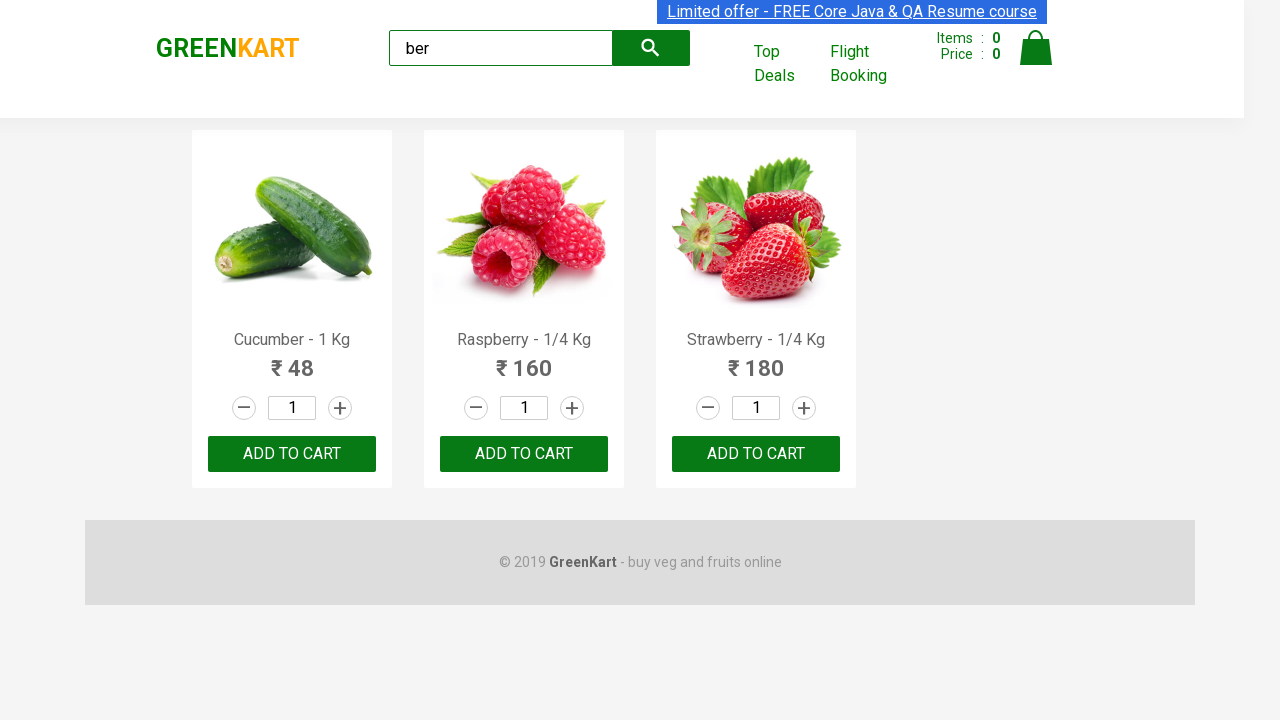

Verified that 3 products were found
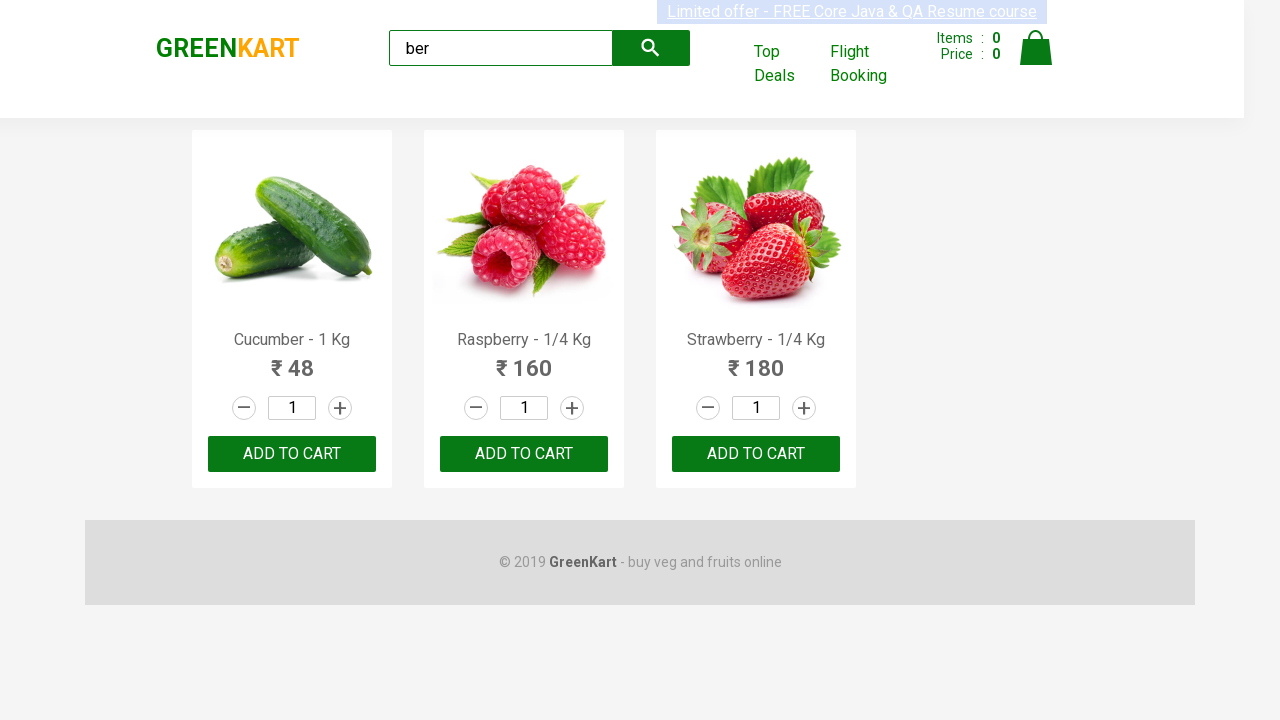

Retrieved all add-to-cart buttons
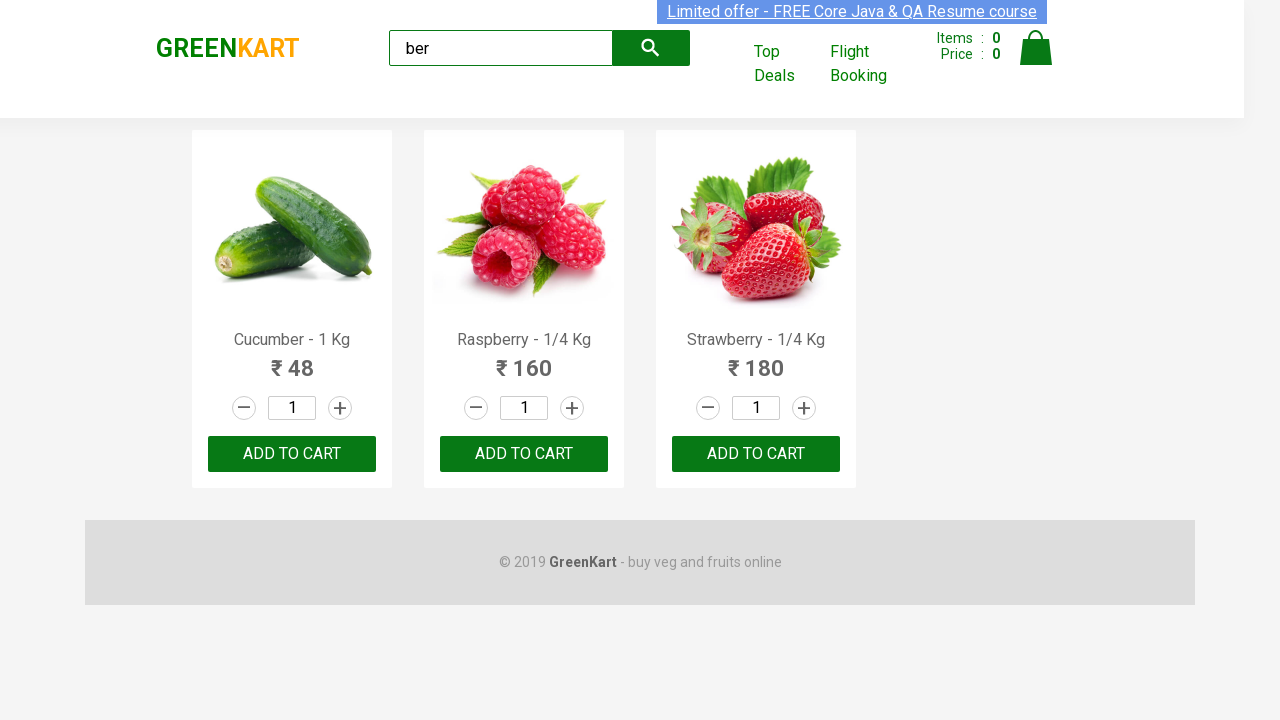

Clicked add-to-cart button at (292, 454) on xpath=//div[@class='products']/div[@class='product']/div[@class='product-action'
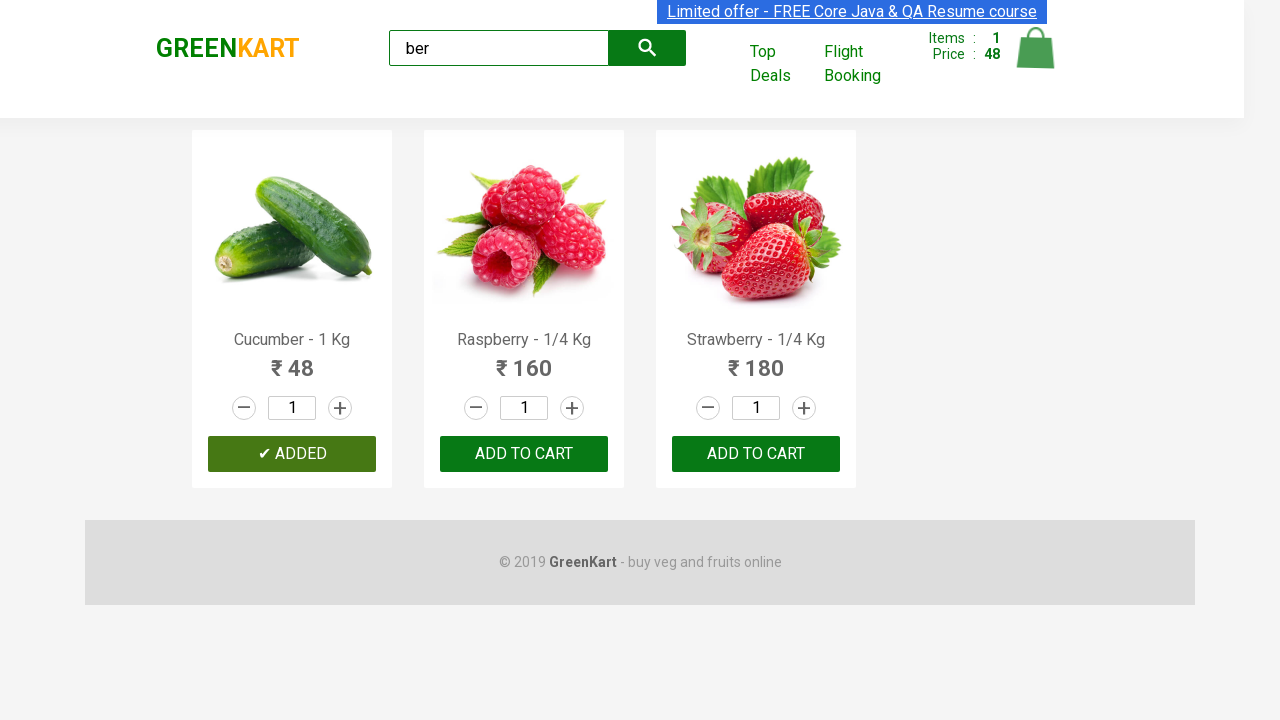

Waited 1 second before adding next product
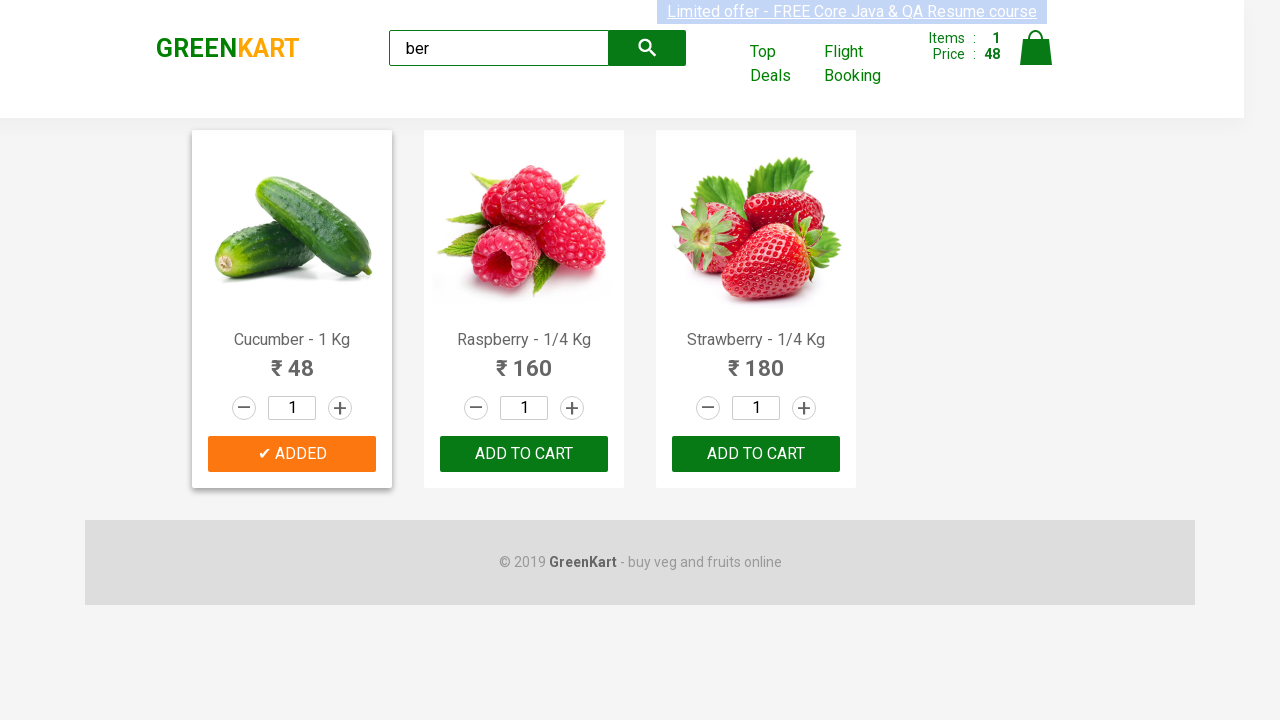

Clicked add-to-cart button at (524, 454) on xpath=//div[@class='products']/div[@class='product']/div[@class='product-action'
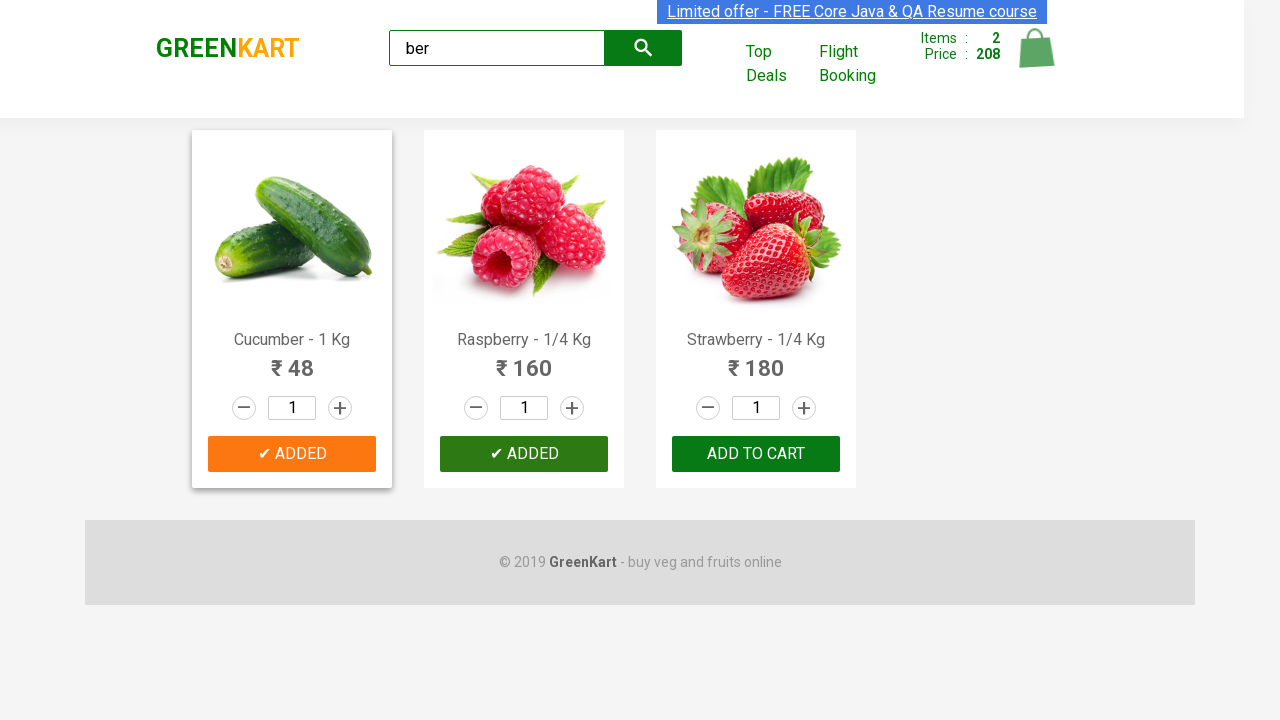

Waited 1 second before adding next product
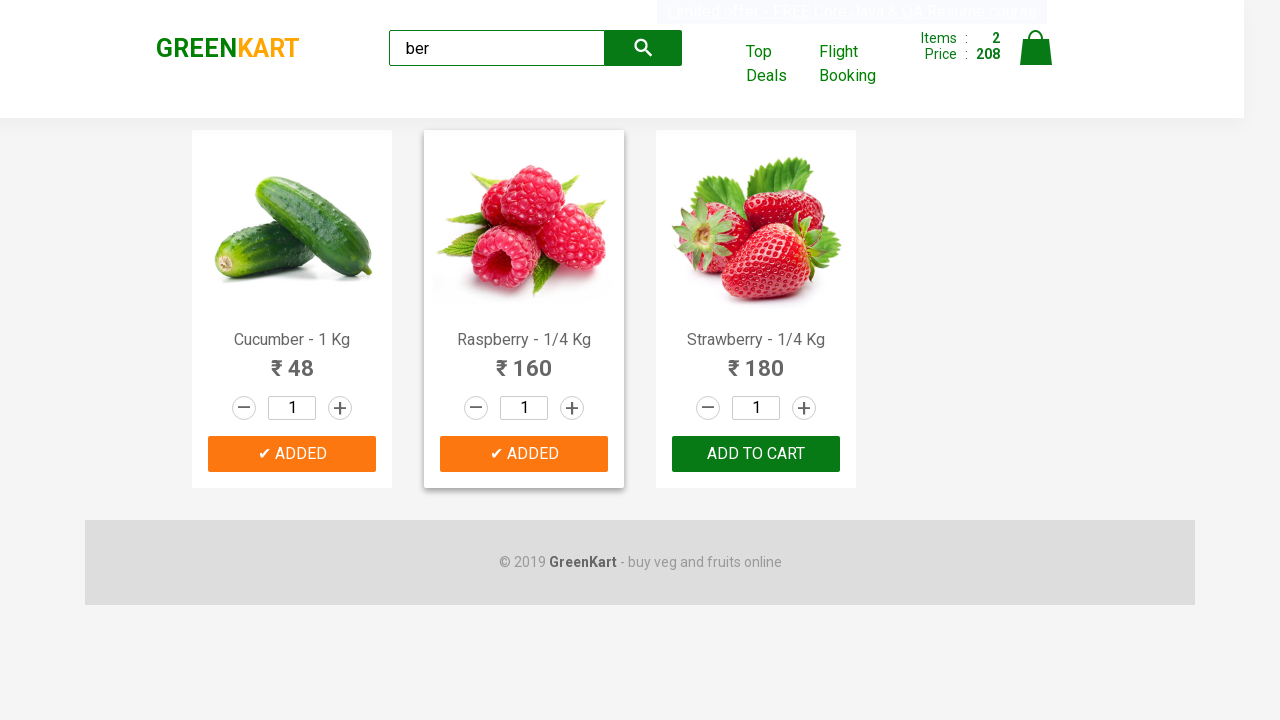

Clicked add-to-cart button at (756, 454) on xpath=//div[@class='products']/div[@class='product']/div[@class='product-action'
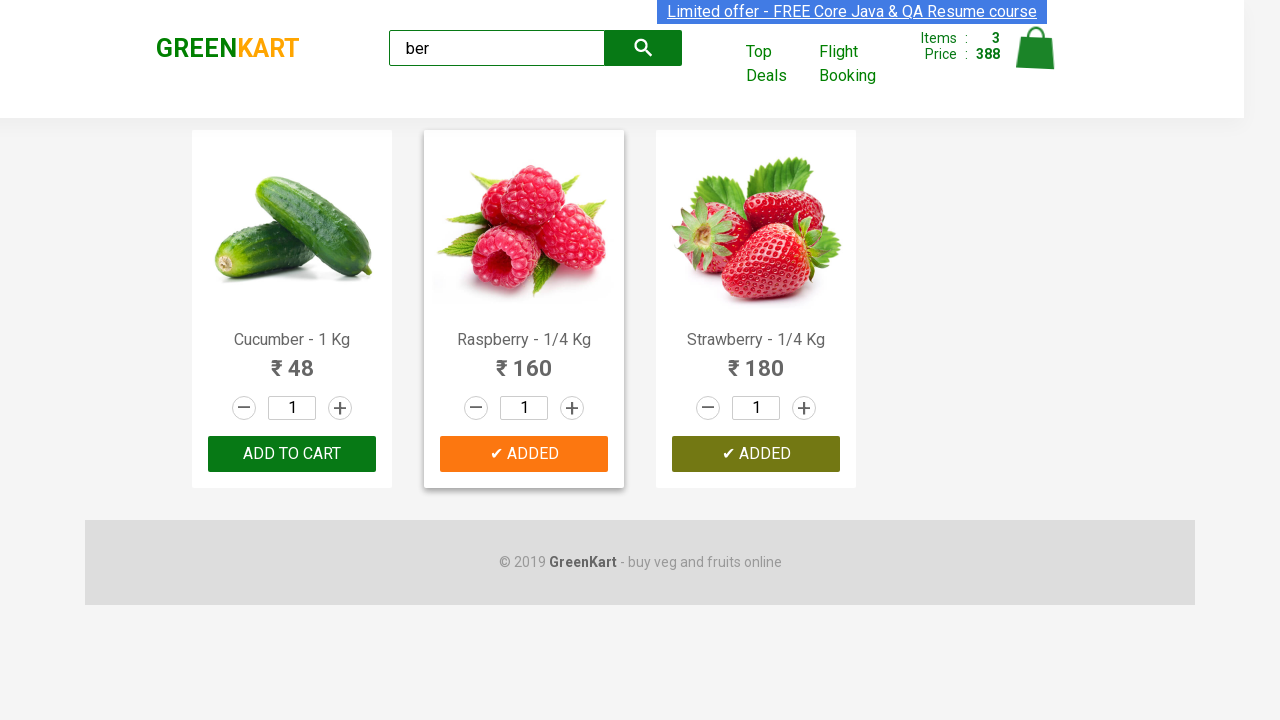

Waited 1 second before adding next product
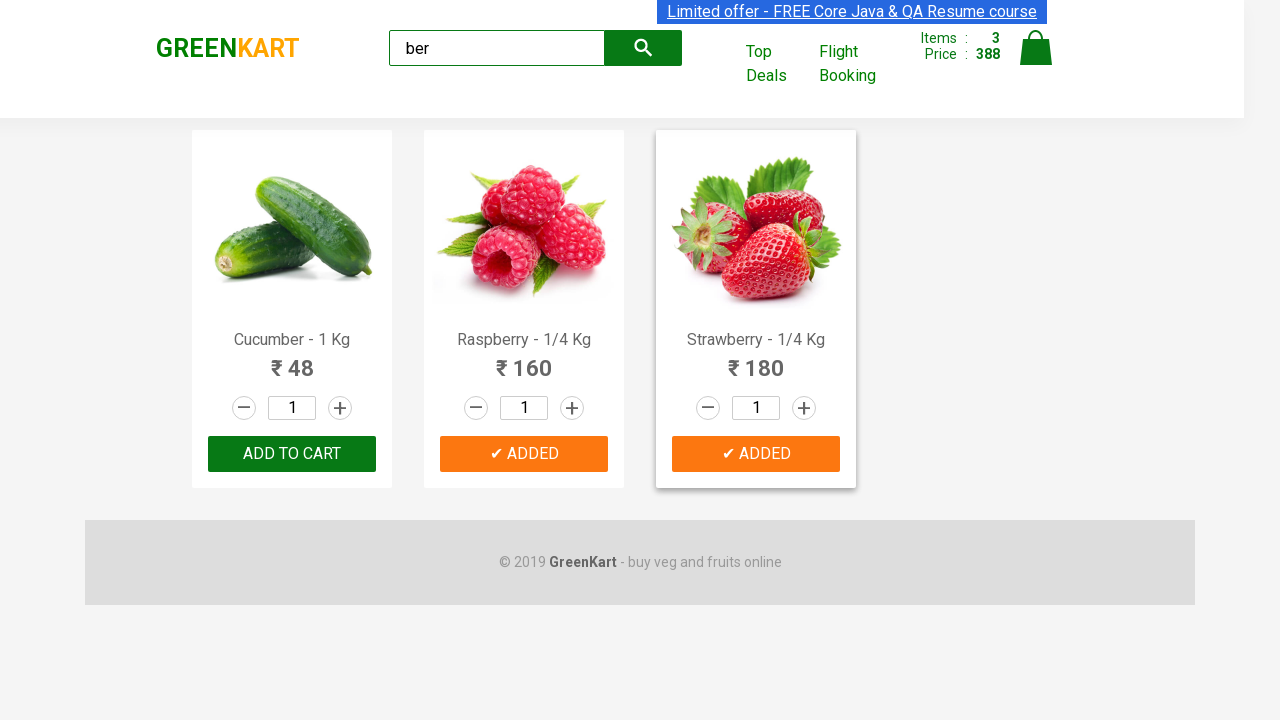

Clicked cart icon to open shopping cart at (1036, 48) on [alt='Cart']
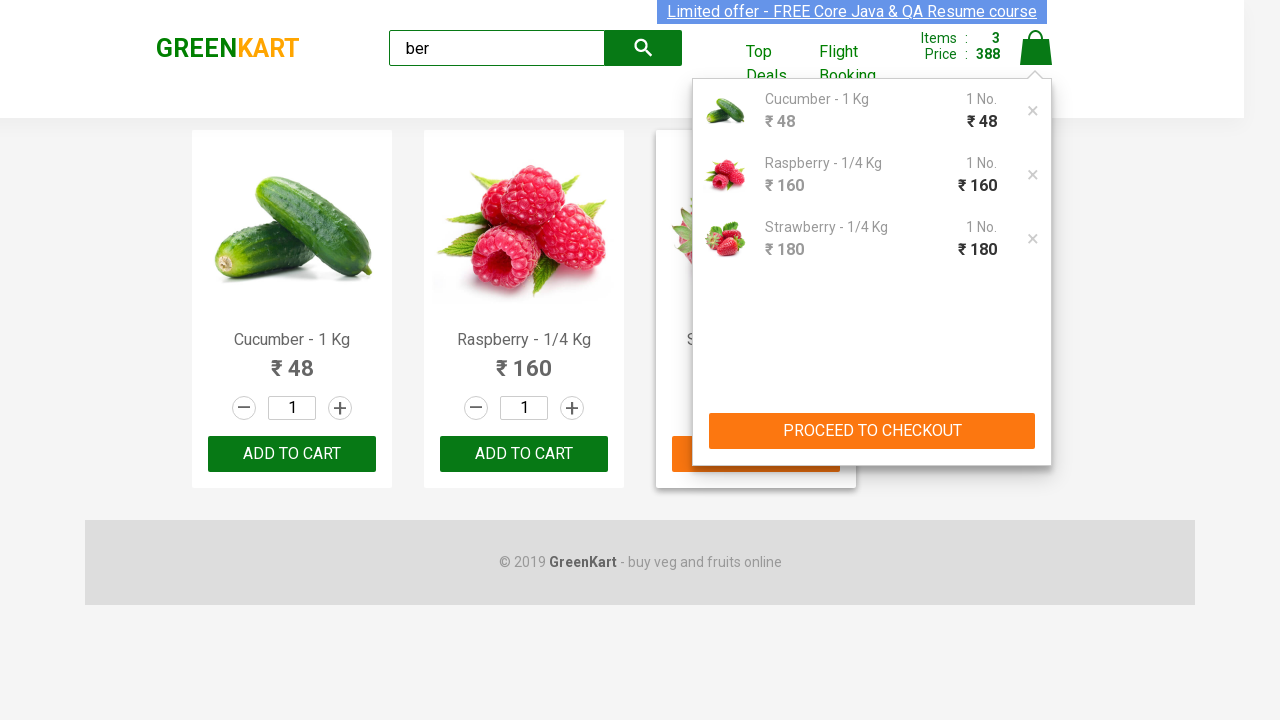

Clicked PROCEED TO CHECKOUT button at (872, 431) on xpath=//button[text()='PROCEED TO CHECKOUT']
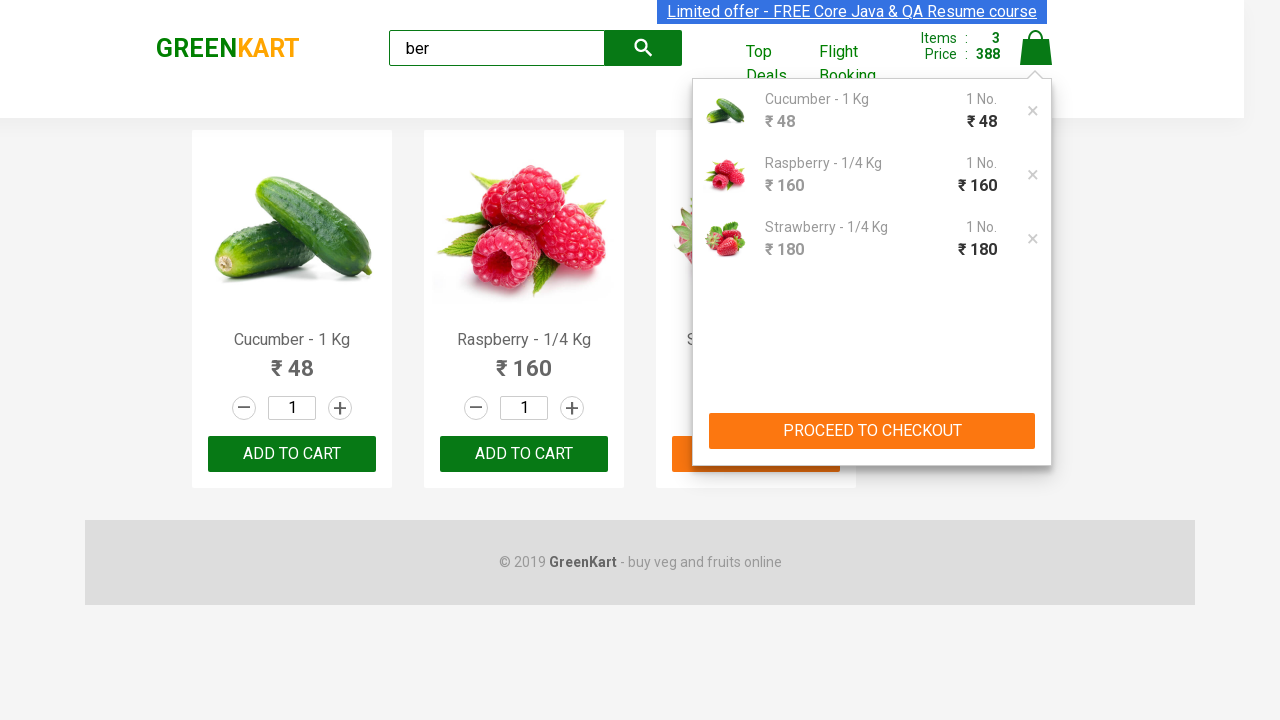

Promo code input field became visible
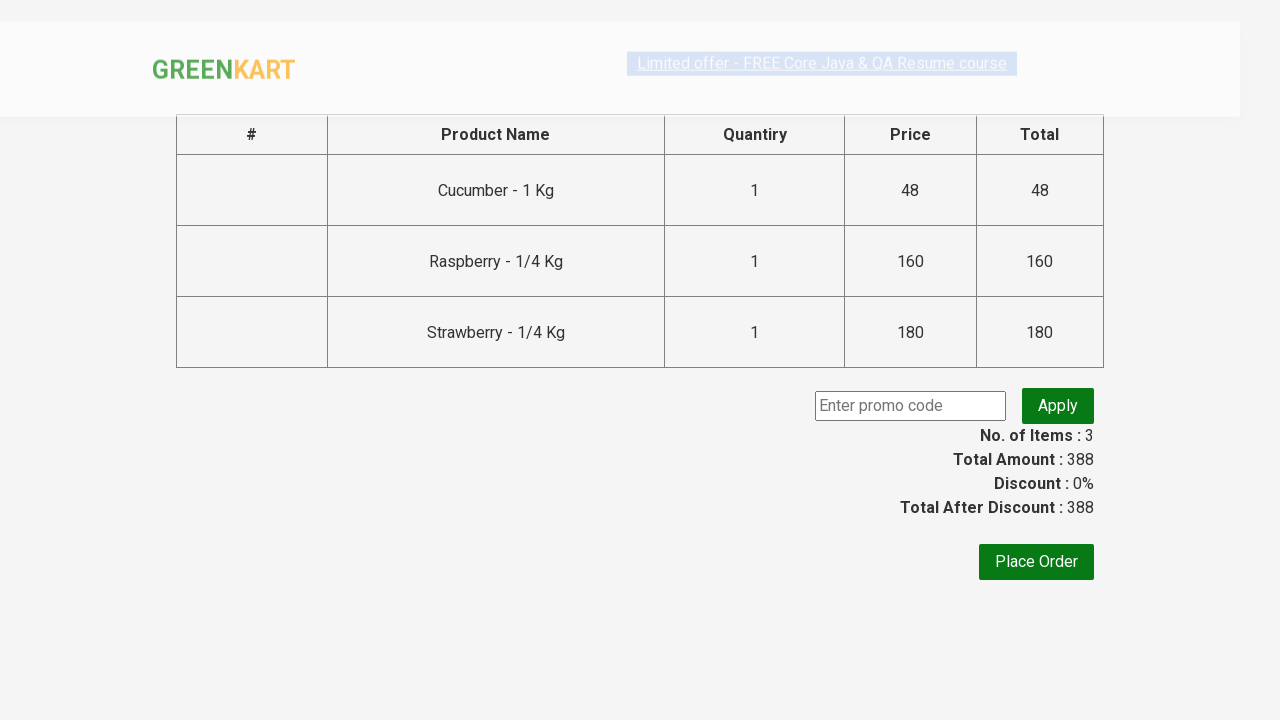

Filled promo code field with 'rahulshettyacademy' on [class='promoCode']
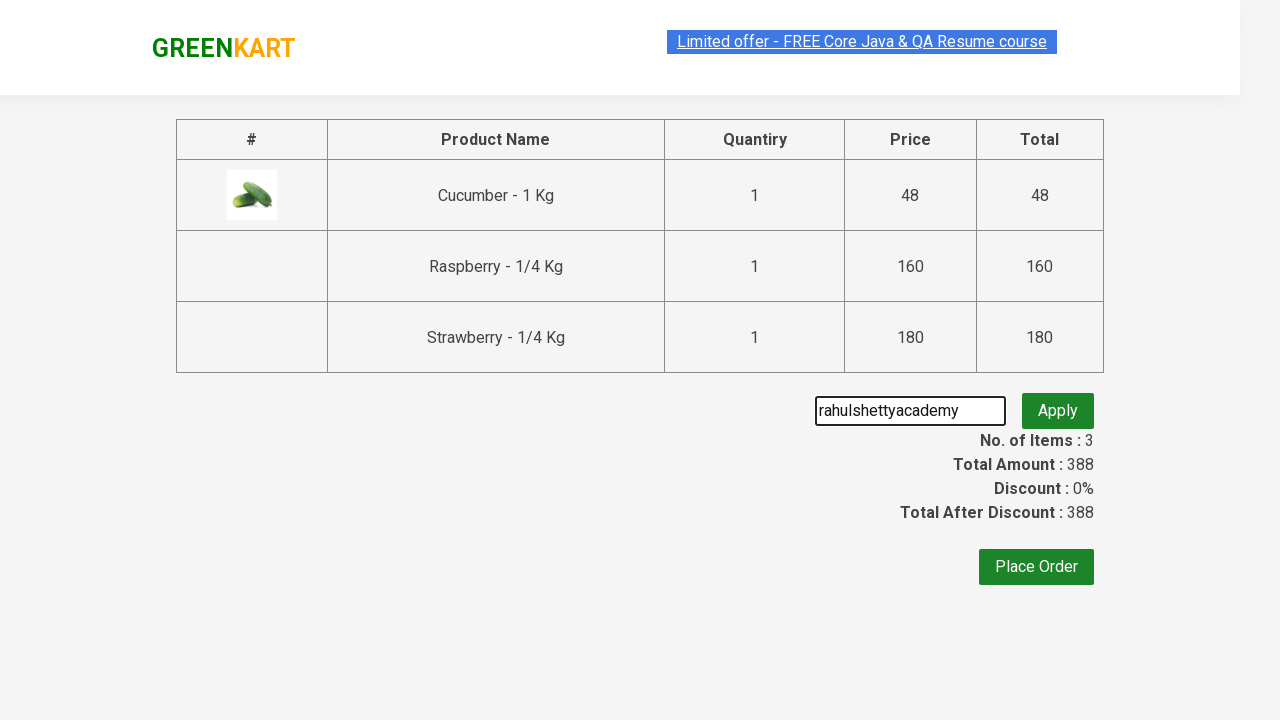

Clicked promo code apply button at (1058, 406) on [class='promoBtn']
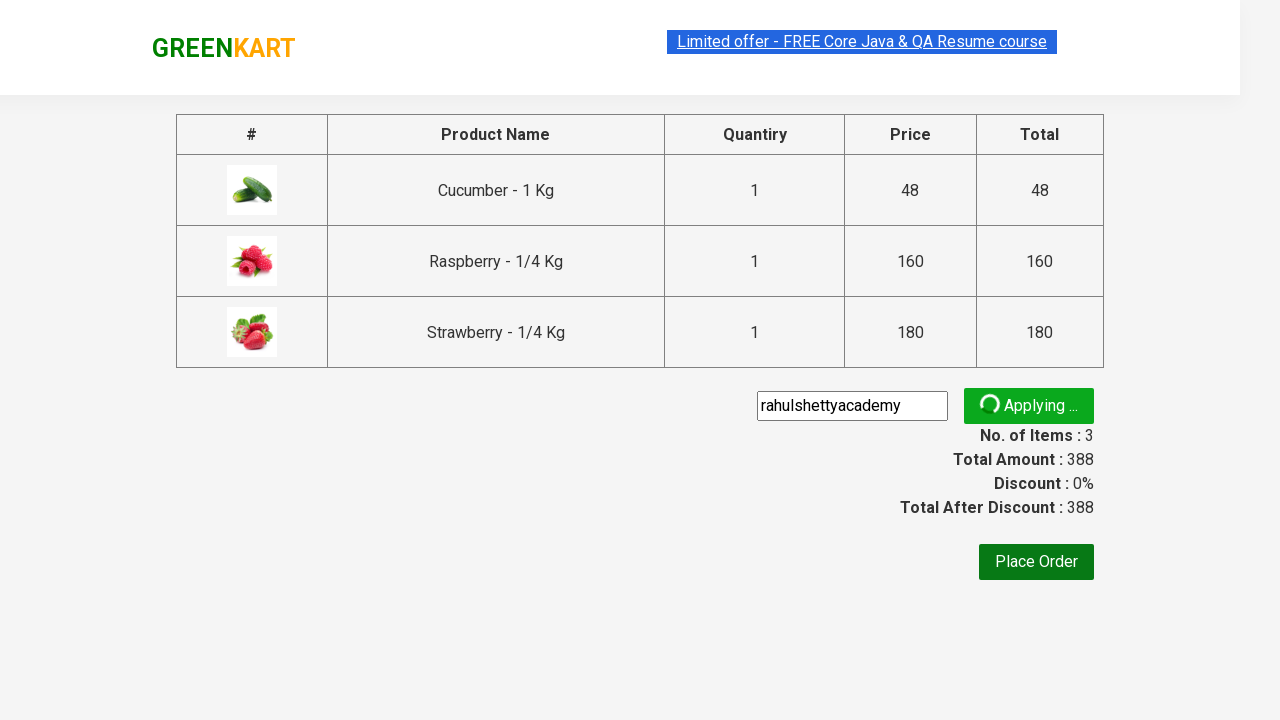

Promo code success message appeared
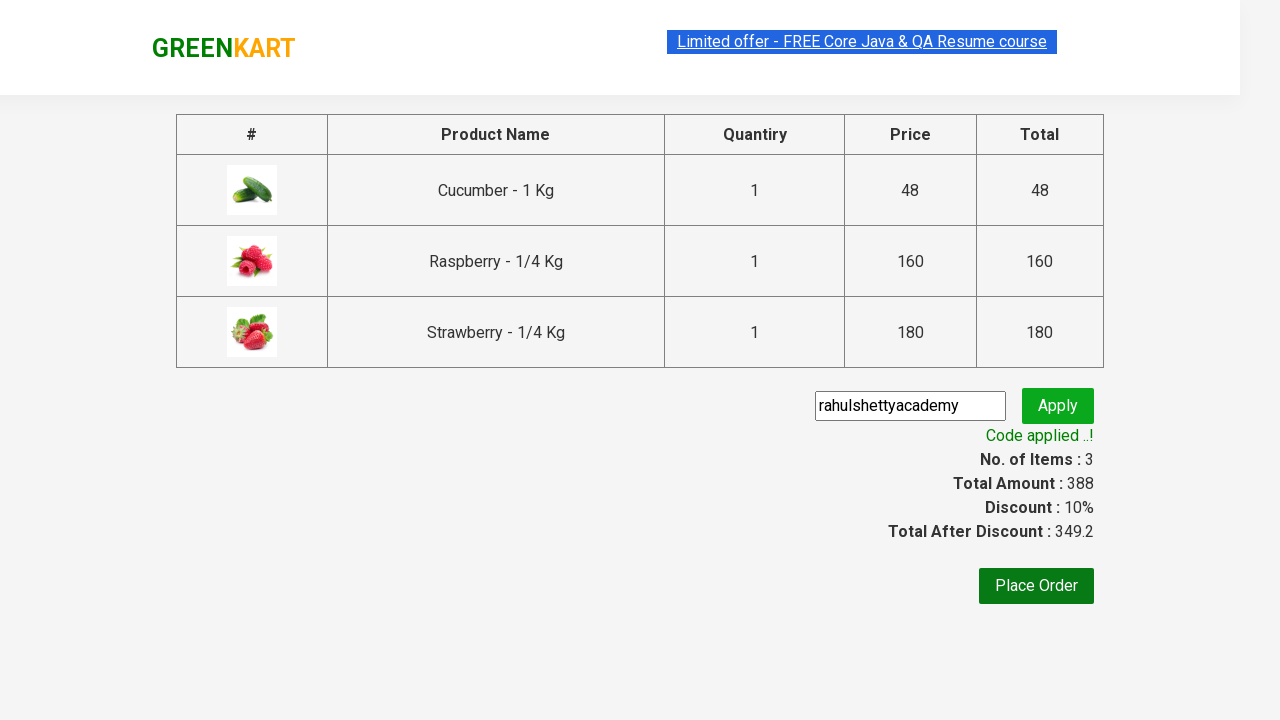

Located promo code confirmation element
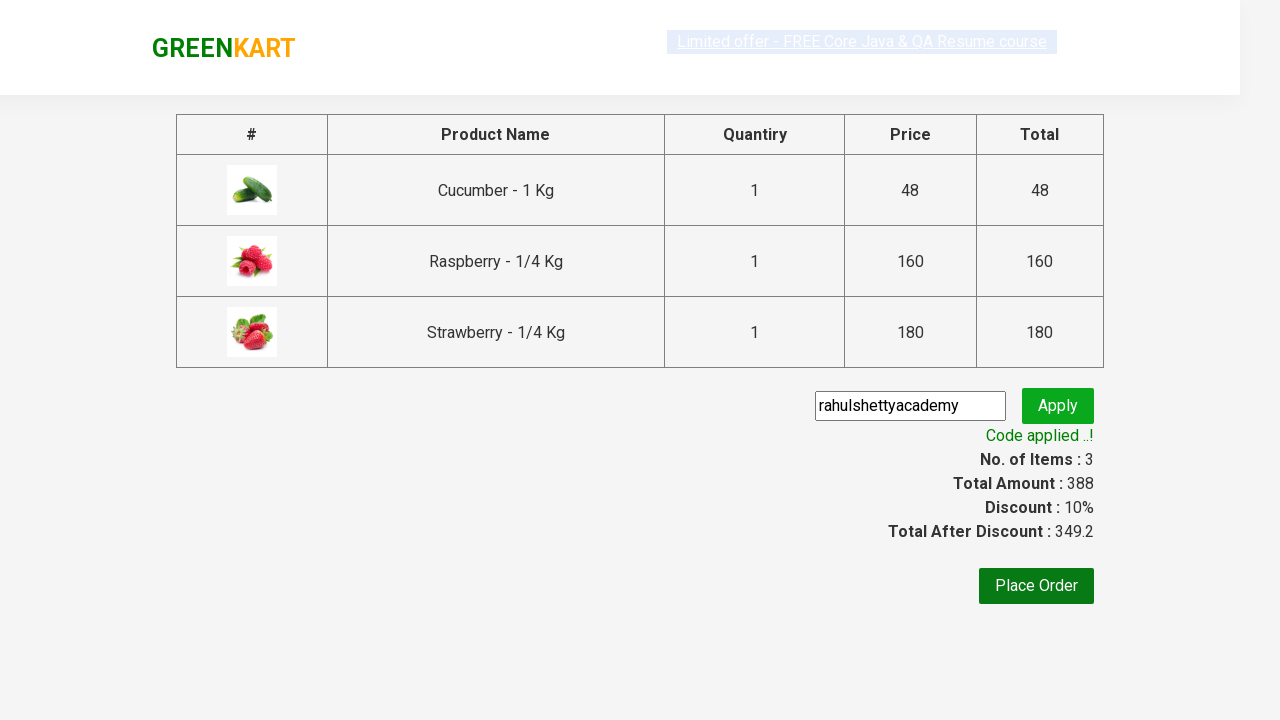

Verified promo code confirmation is visible
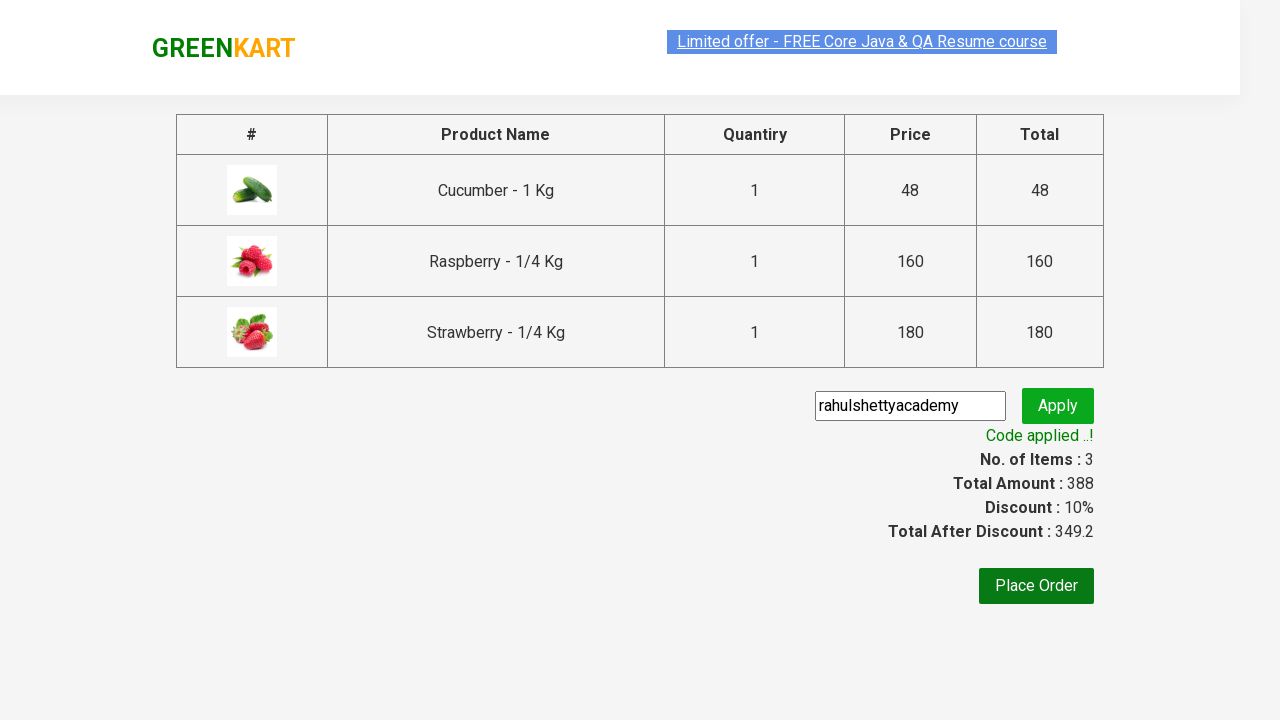

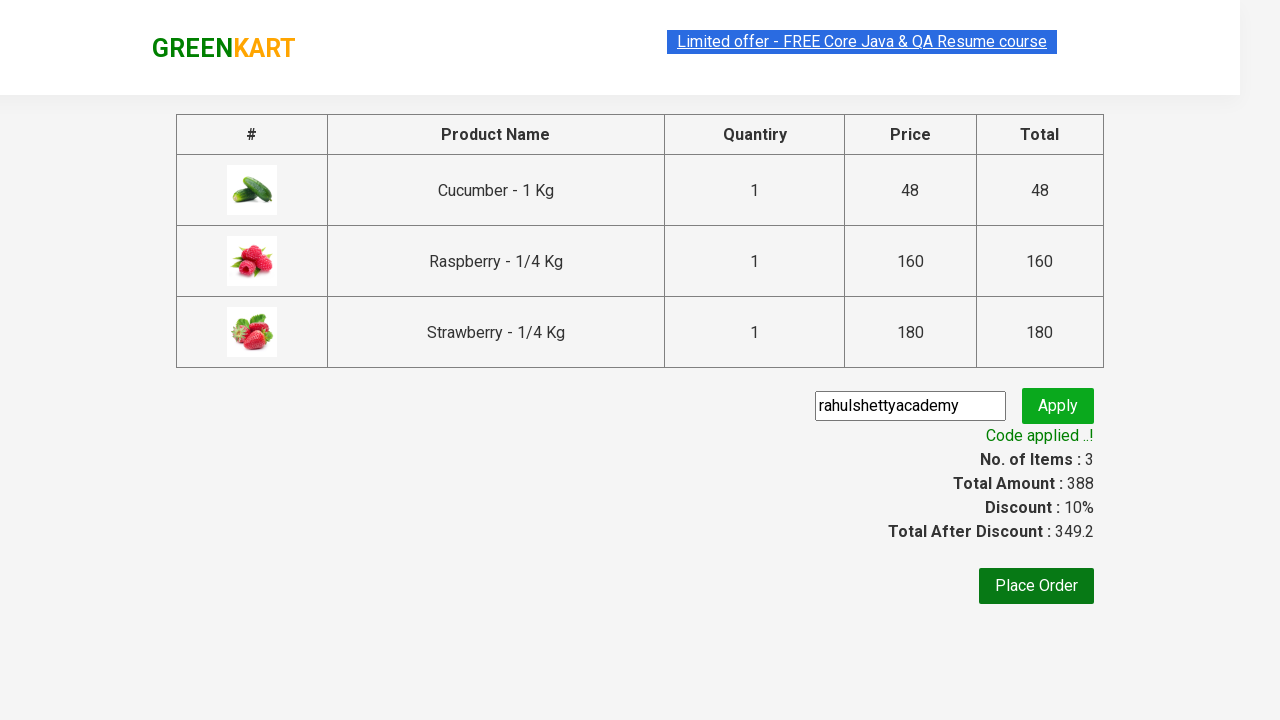